Tests modal dialog functionality by clicking on the Large Modal button and verifying that the modal dialog appears

Starting URL: https://demoqa.com/modal-dialogs

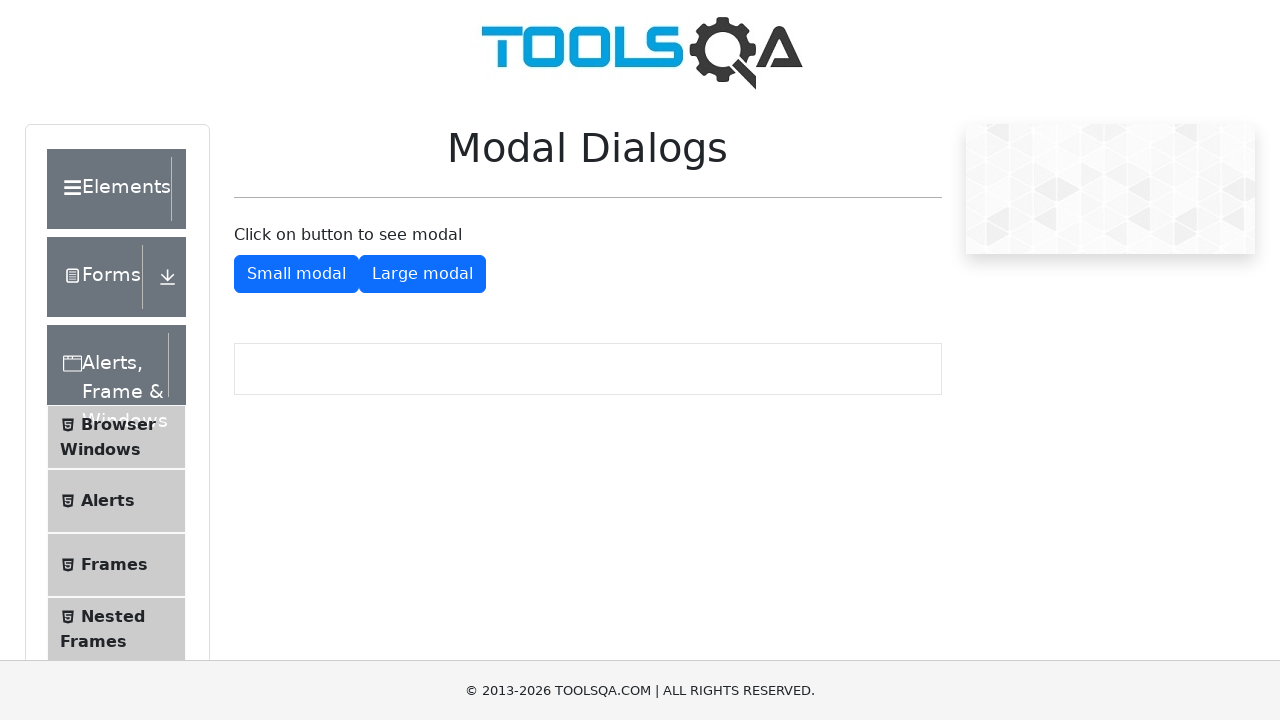

Clicked on the Large Modal button at (422, 274) on #showLargeModal
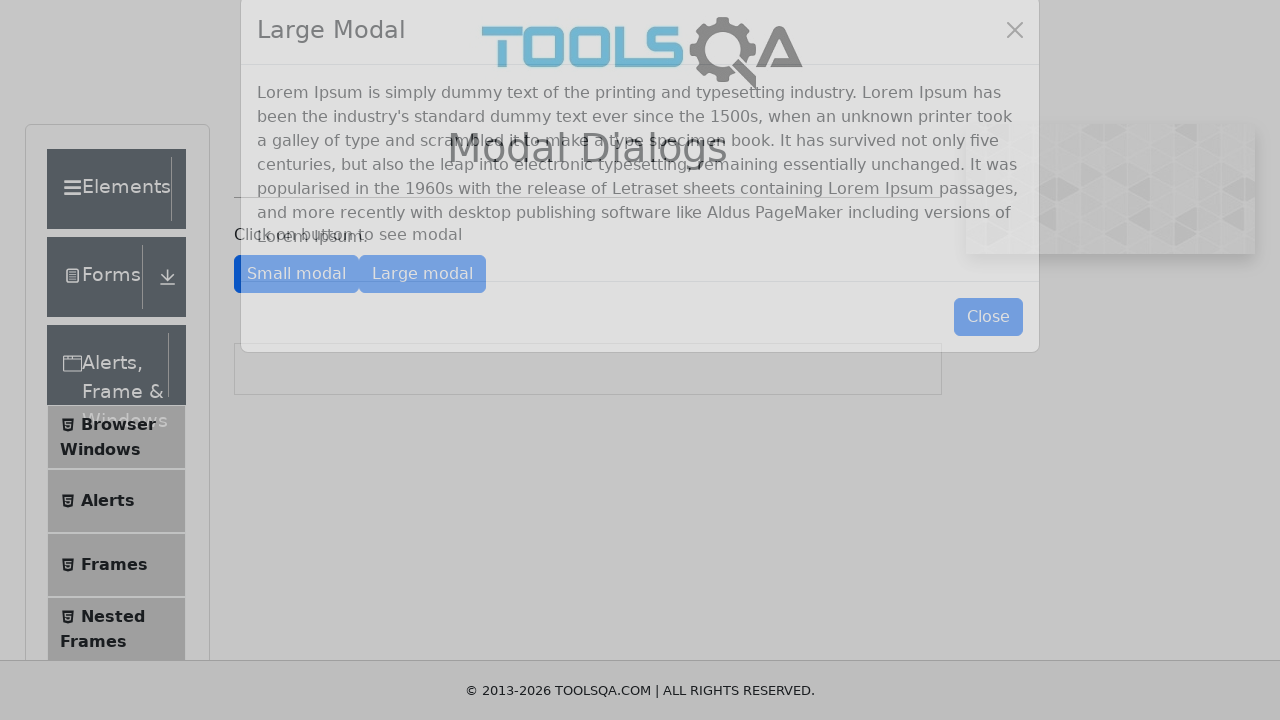

Modal dialog appeared and was verified
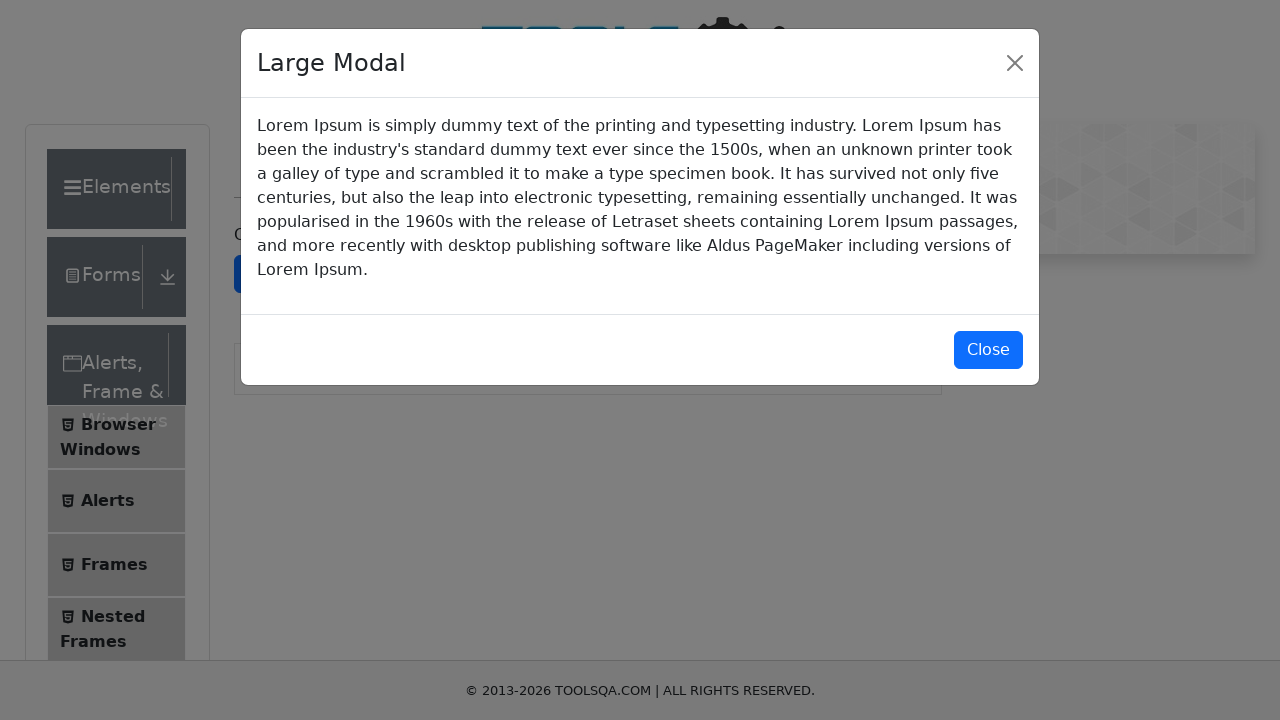

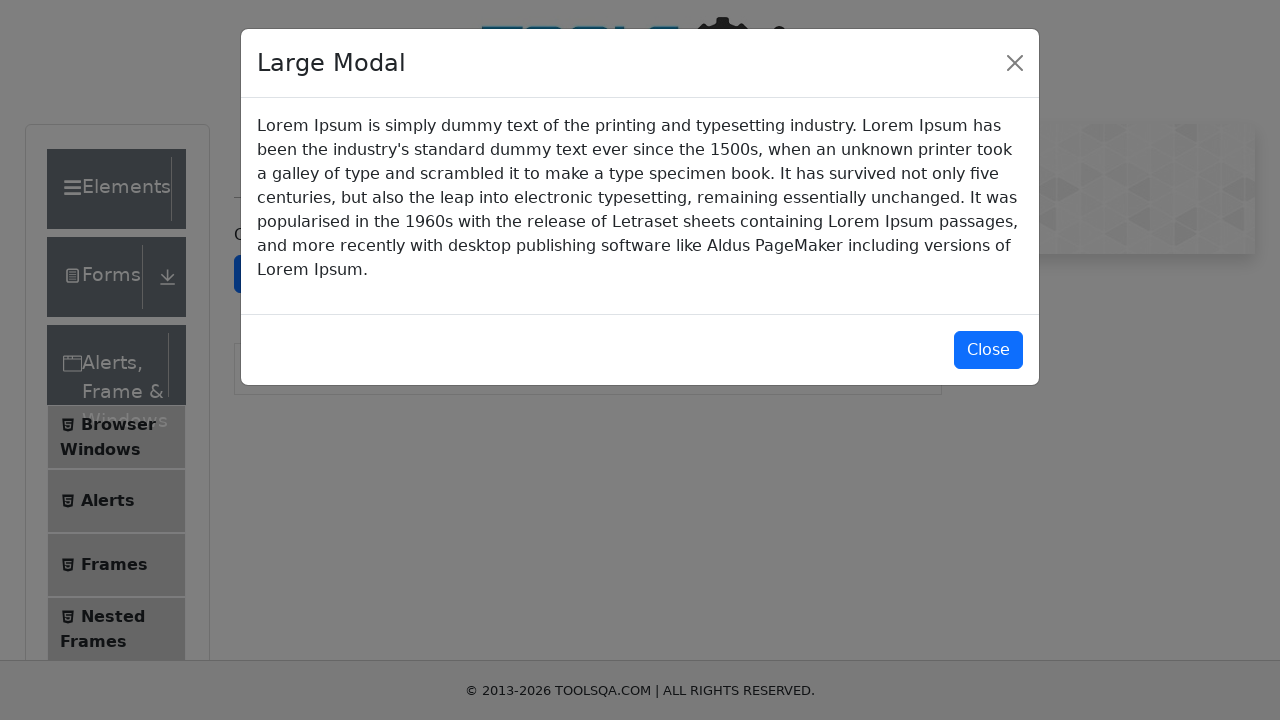